Tests scrollbar functionality by scrolling to a hidden button and clicking it on the UI Testing Playground site

Starting URL: http://www.uitestingplayground.com/scrollbars

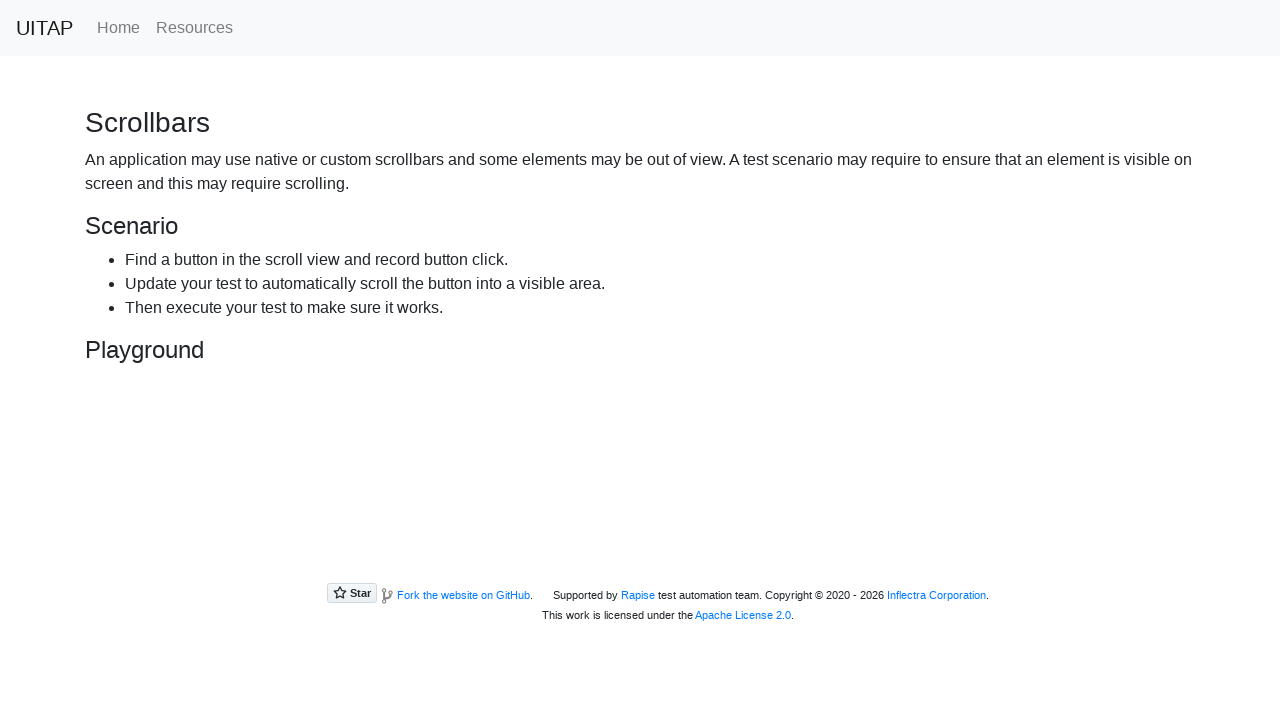

Hidden button element is attached to DOM
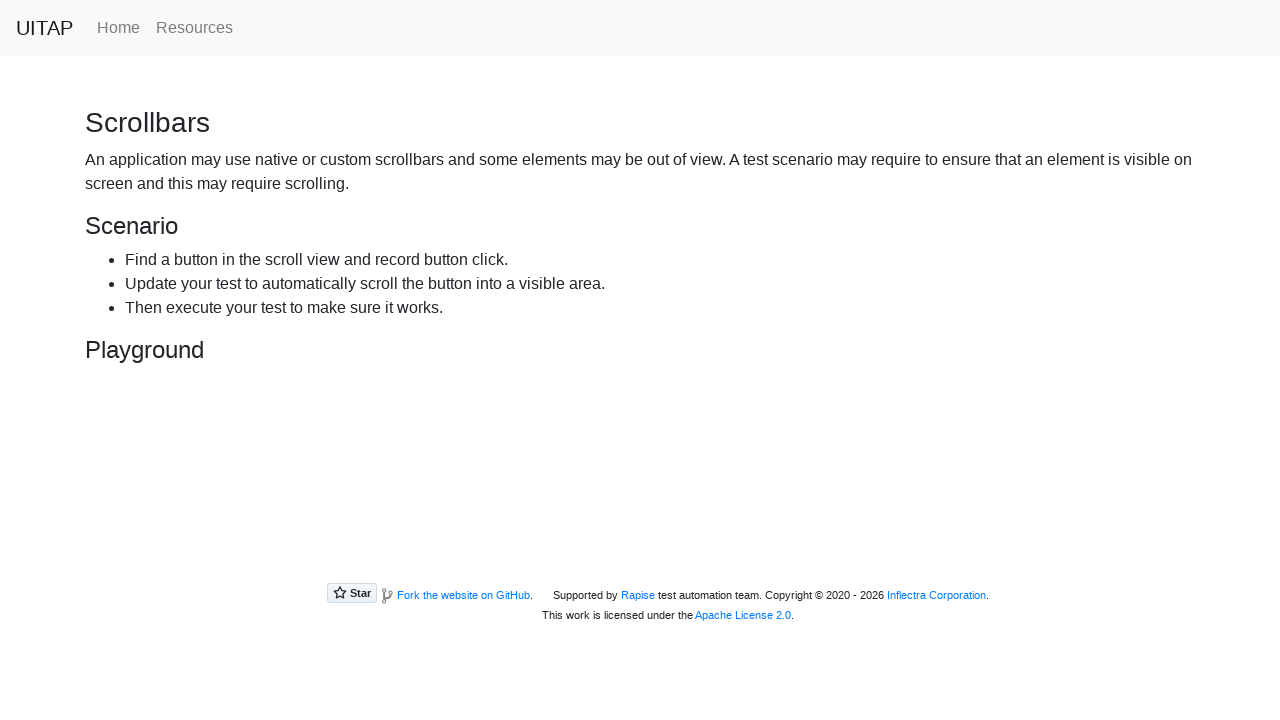

Scrolled hidden button into view
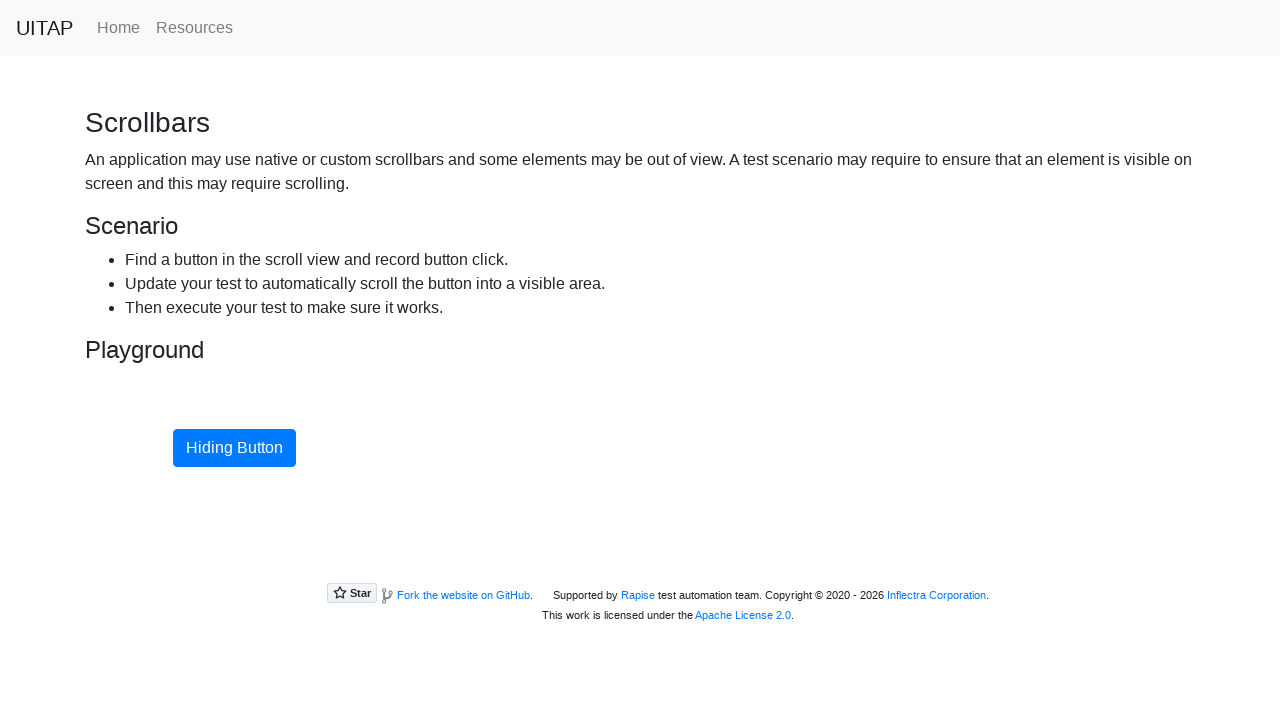

Hidden button is now visible on screen
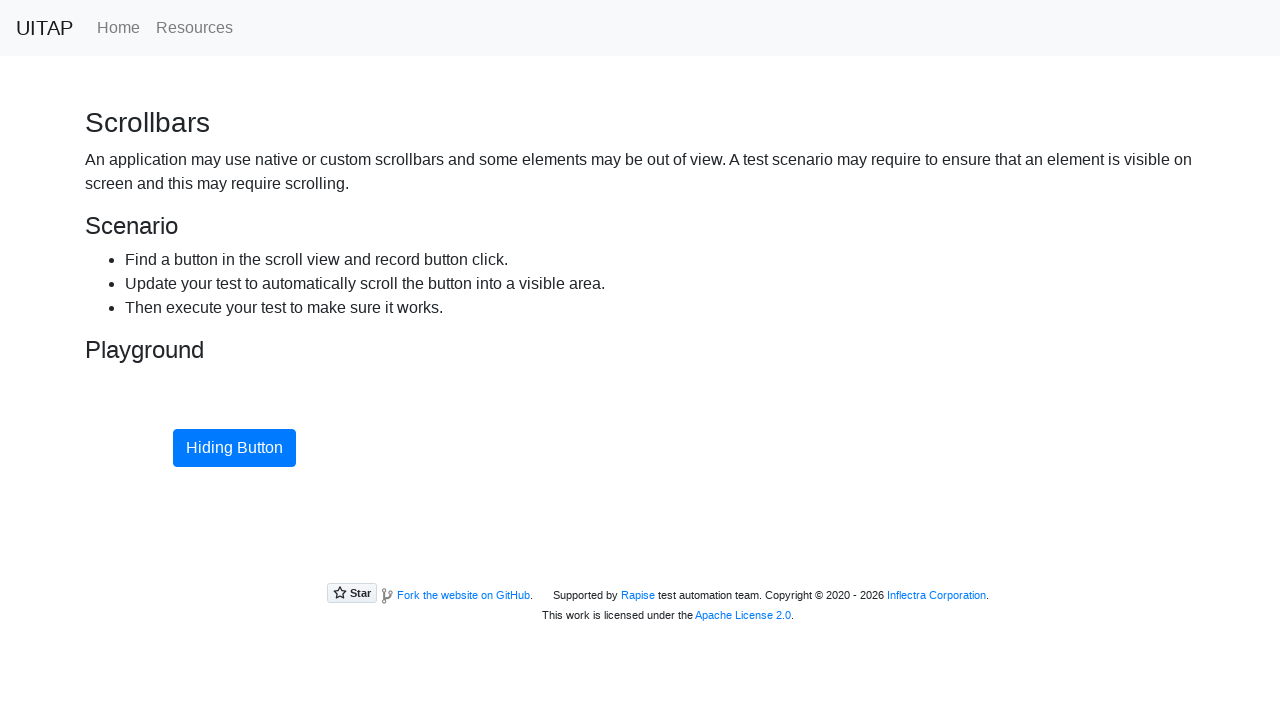

Clicked the hidden button at (234, 448) on #hidingButton
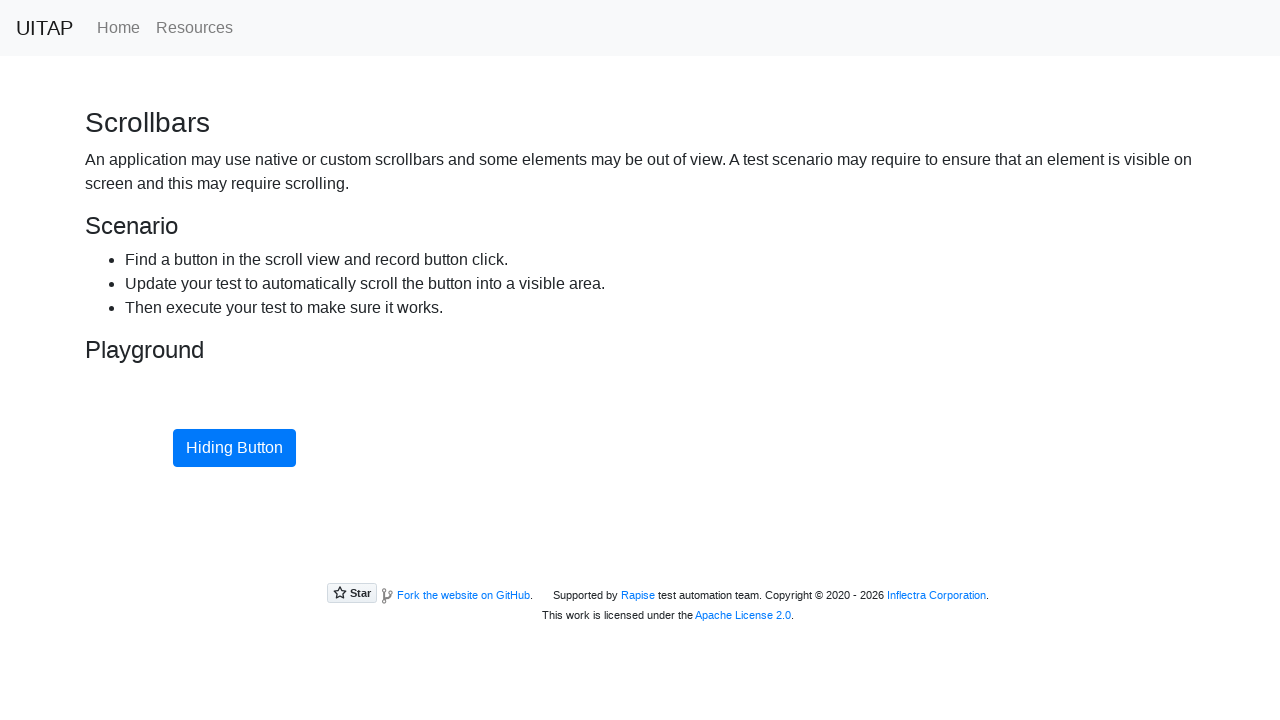

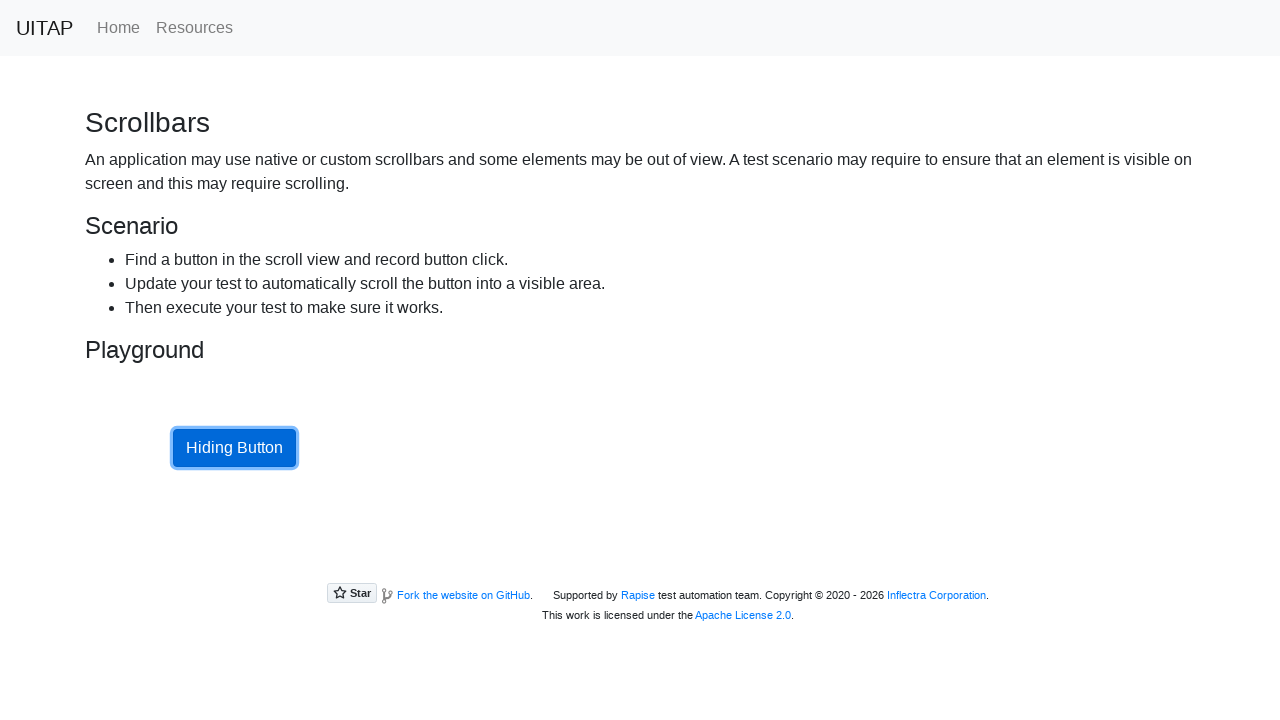